Tests multiple calculator operations including subtraction, modulo, and multiplication in sequence

Starting URL: http://juliemr.github.io/protractor-demo/

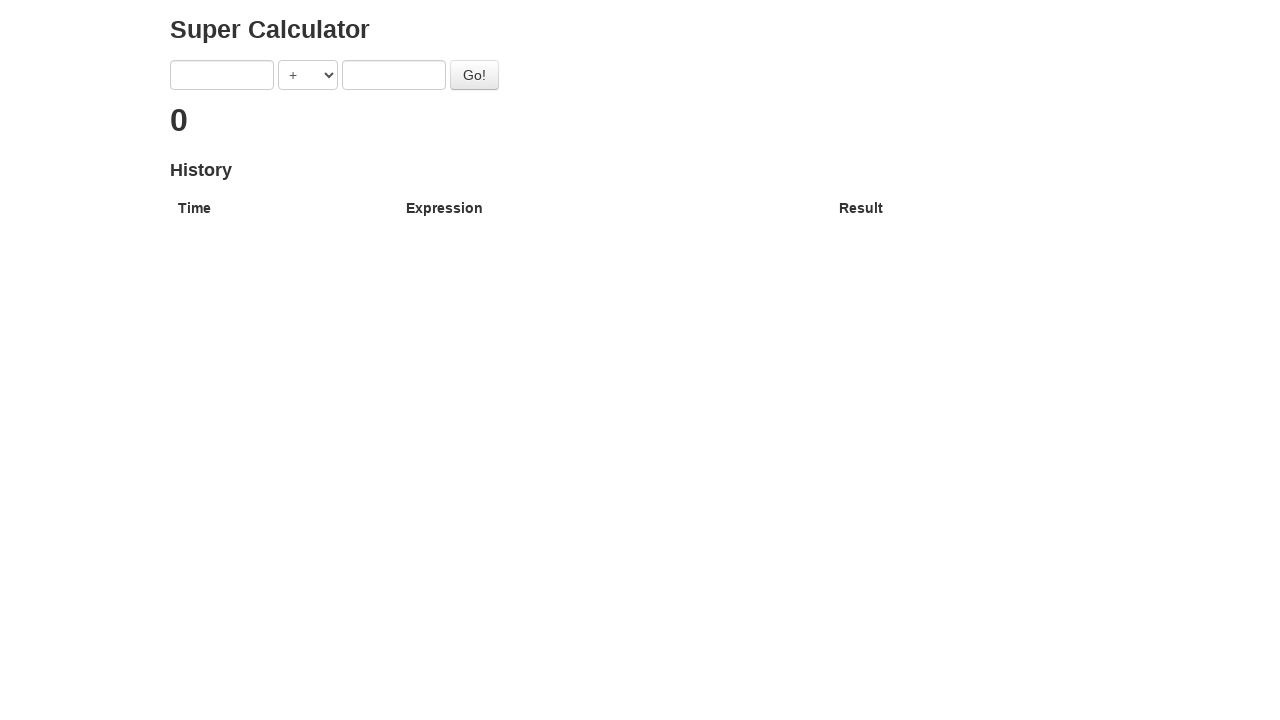

Located operator selection dropdown
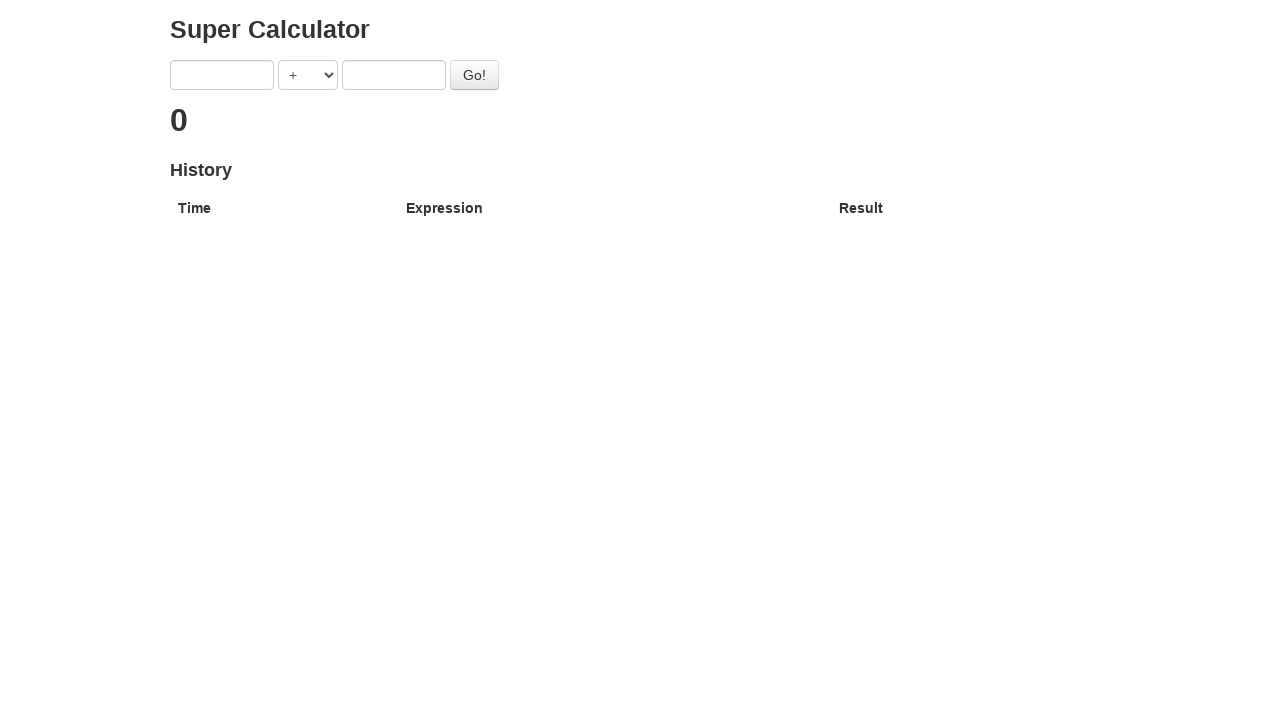

Retrieved all available operations - found 5 options
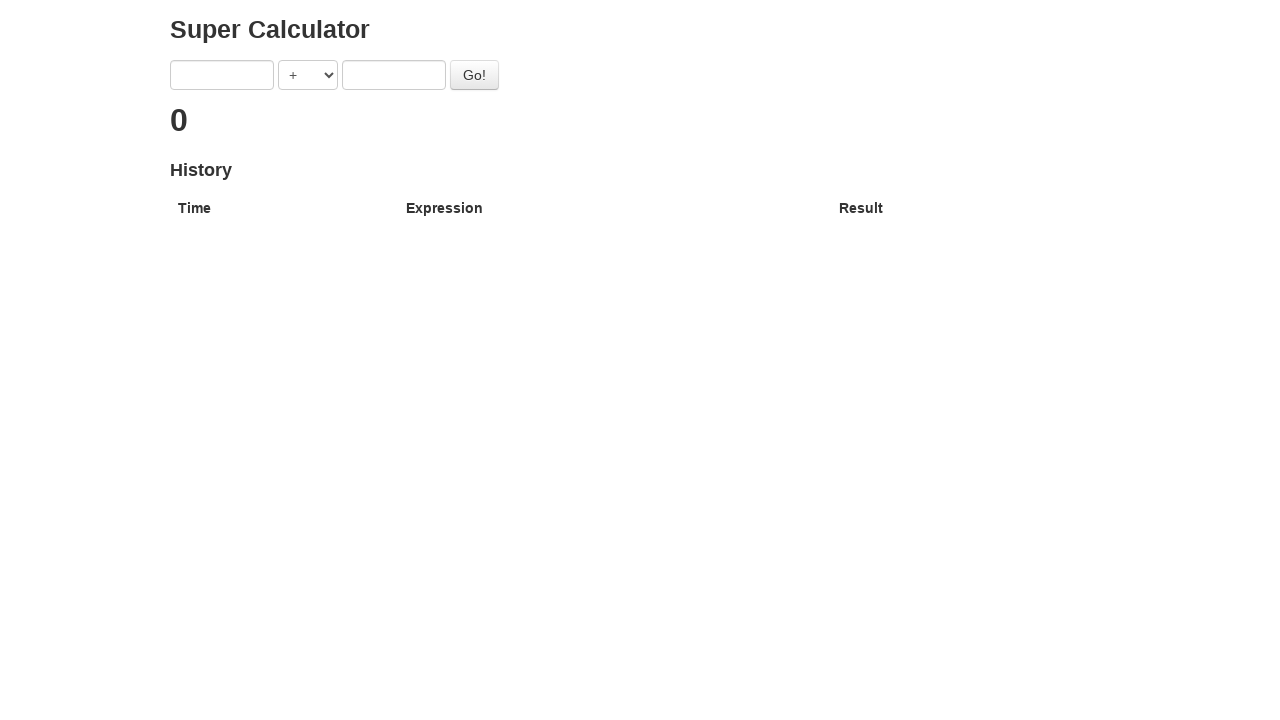

Filled first input field with 27 on input[ng-model='first']
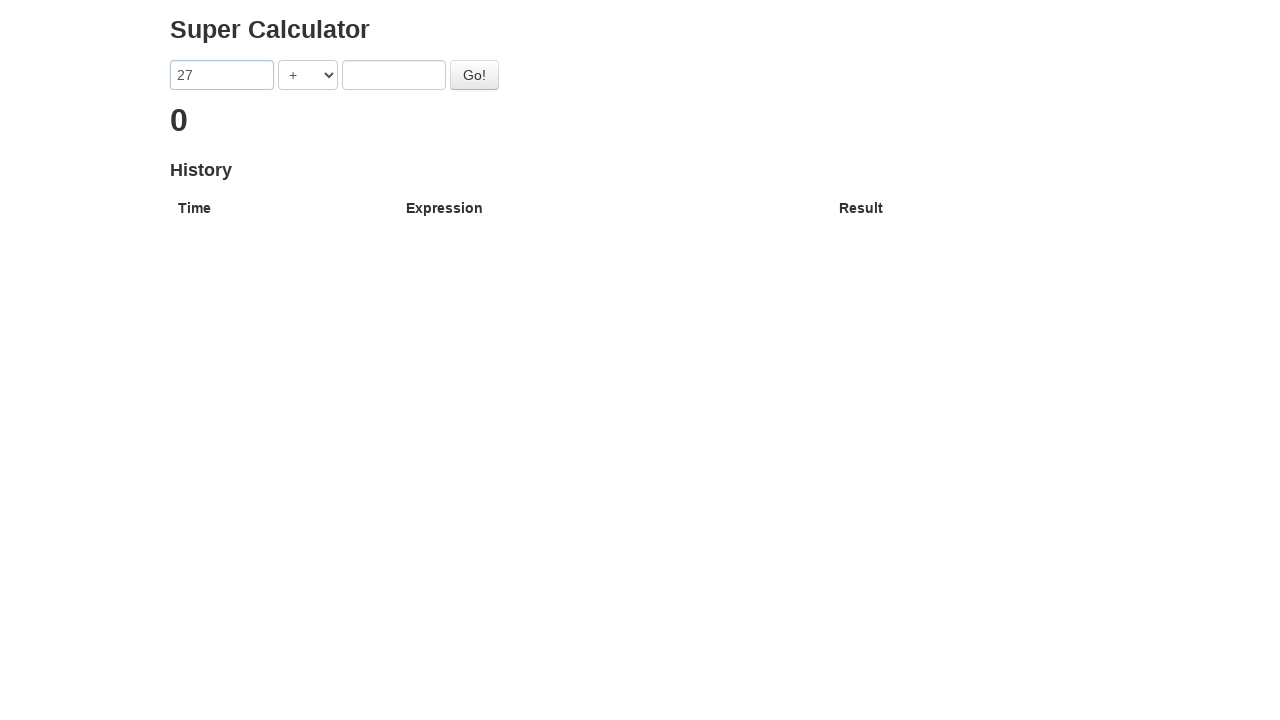

Filled second input field with 34 on input[ng-model='second']
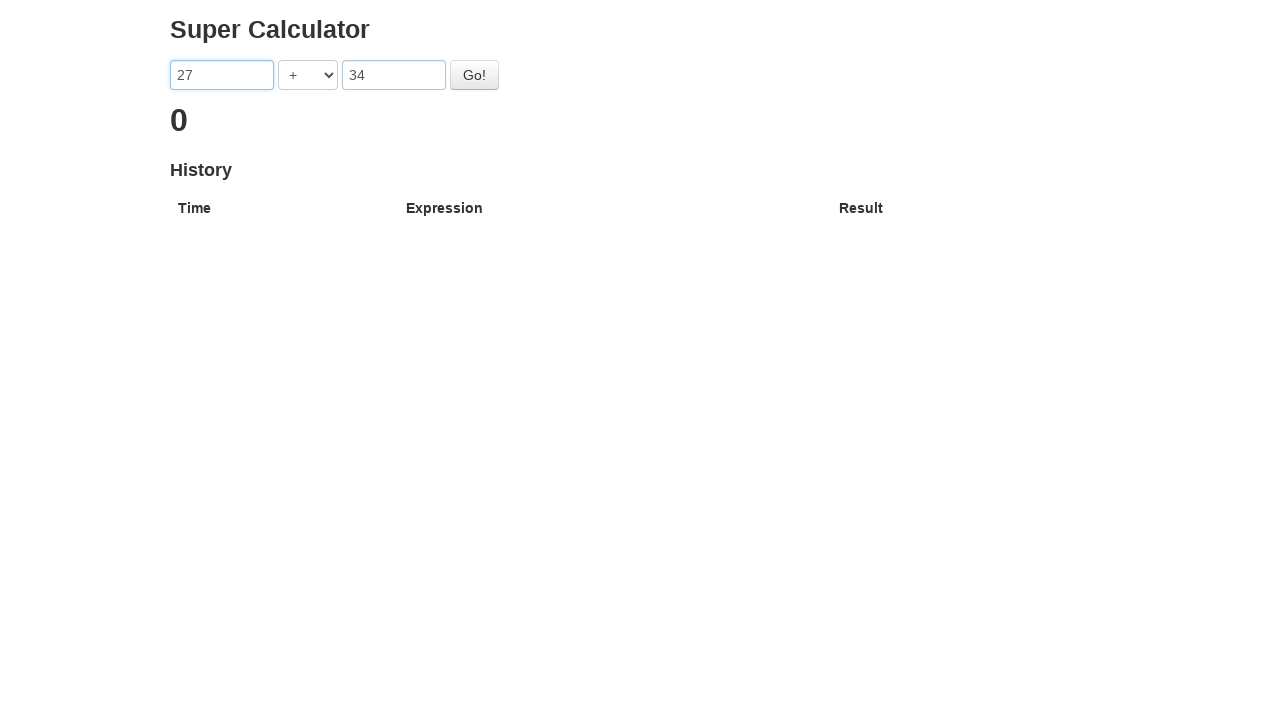

Selected SUBTRACTION operation on select[ng-model='operator']
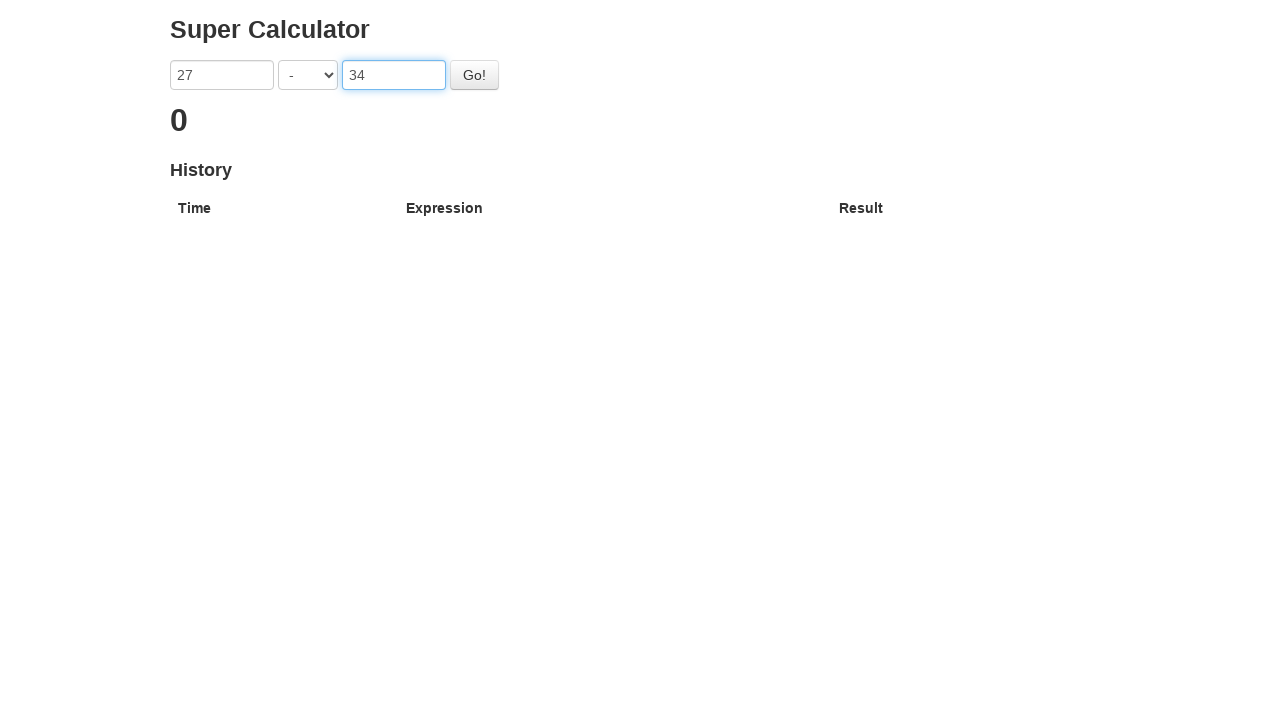

Clicked calculate button for subtraction (27 - 34) at (474, 75) on .btn
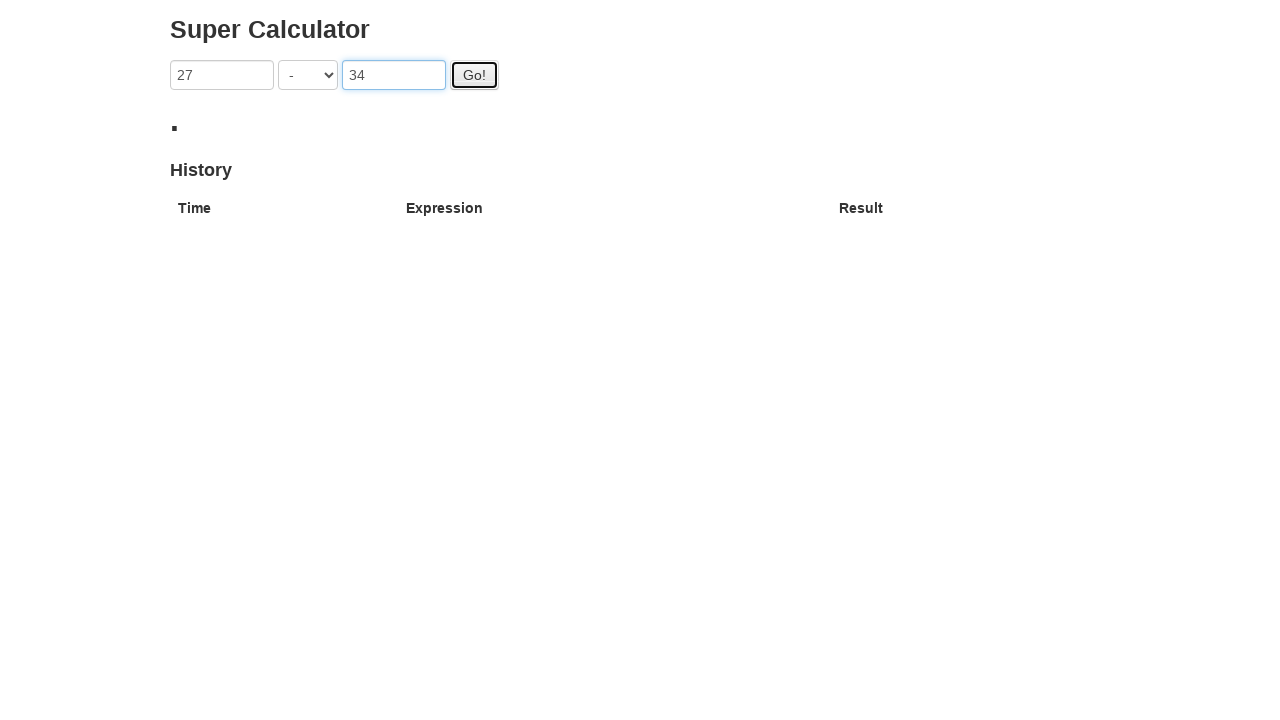

Waited 3000ms for subtraction result
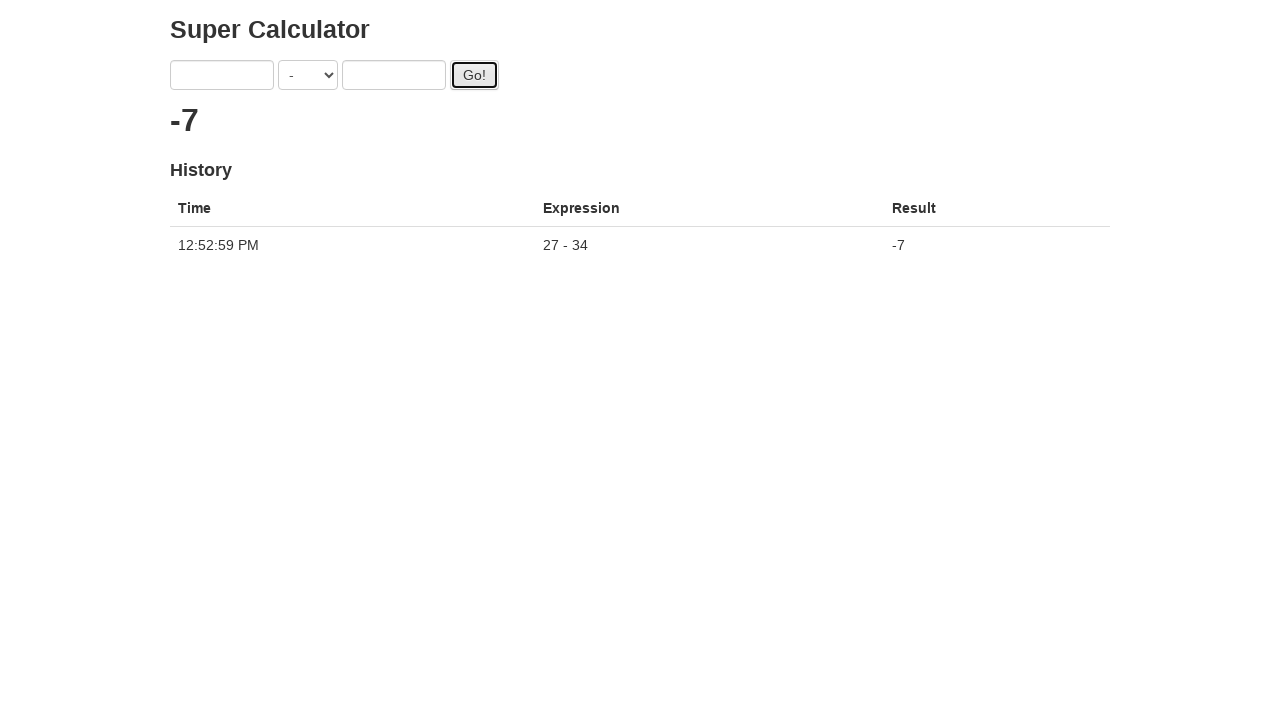

Filled first input field with 10 on input[ng-model='first']
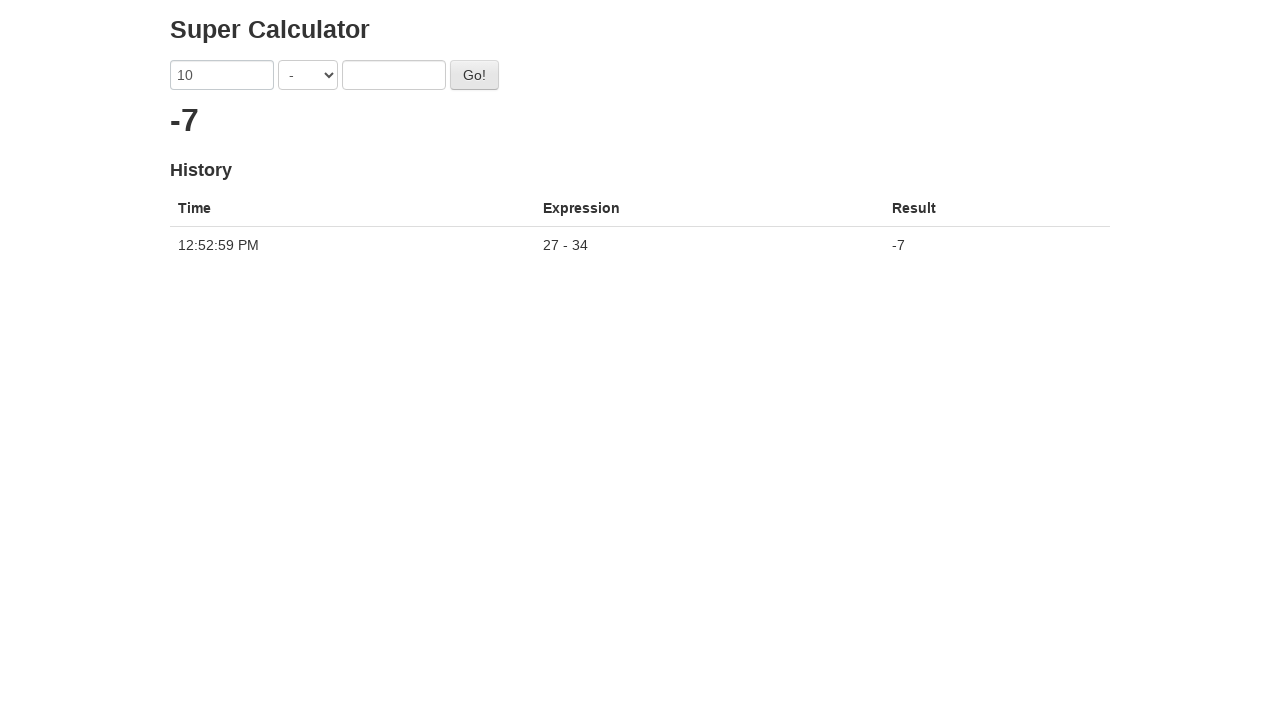

Filled second input field with 3 on input[ng-model='second']
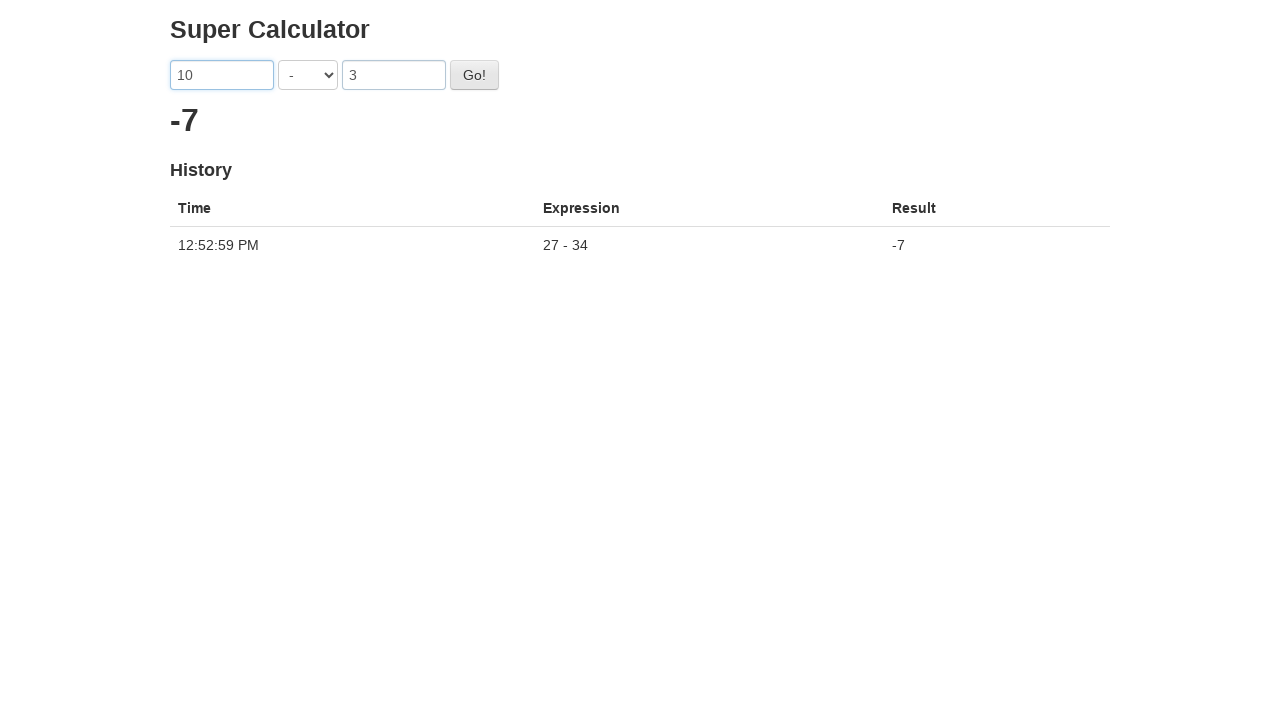

Selected MODULO operation on select[ng-model='operator']
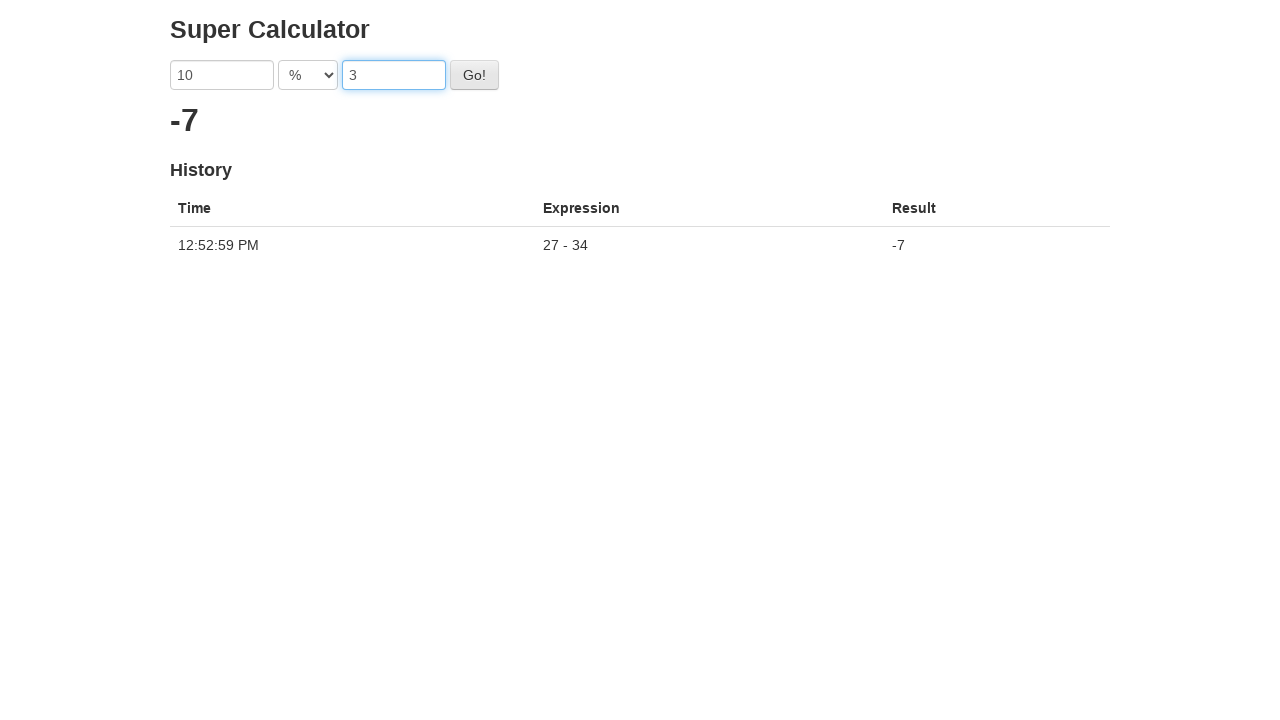

Clicked calculate button for modulo (10 % 3) at (474, 75) on .btn
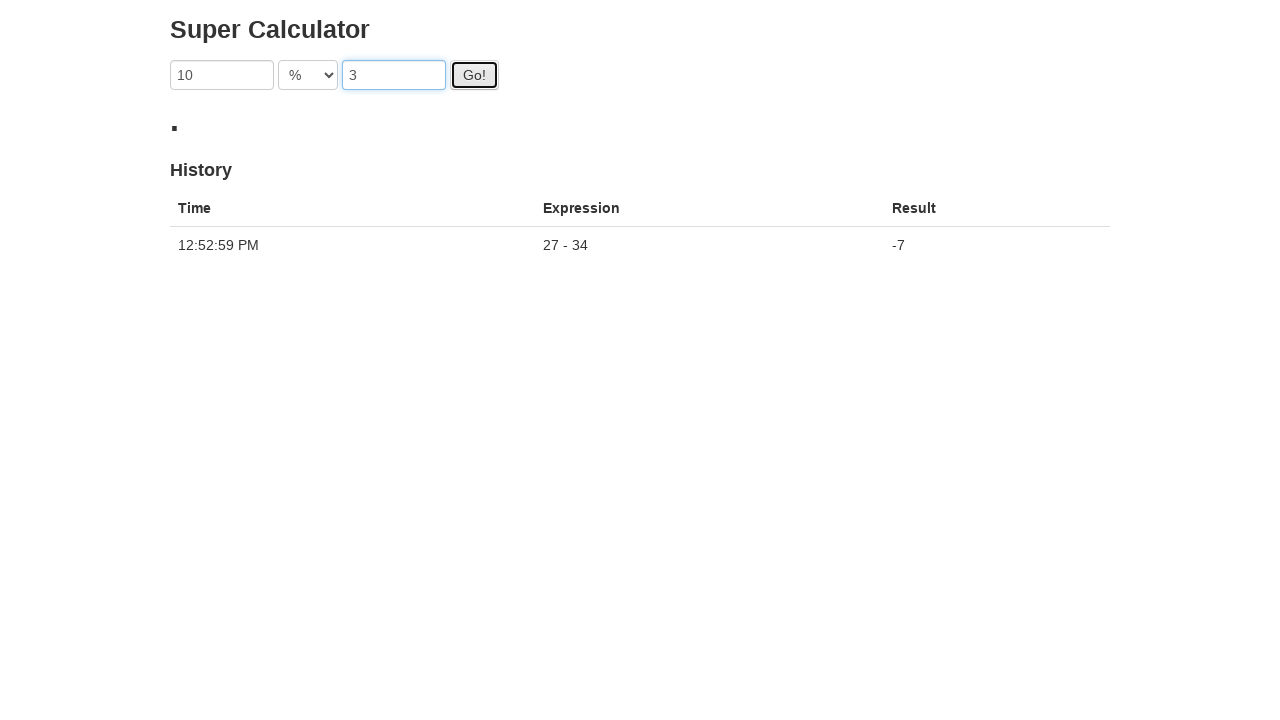

Waited 3000ms for modulo result
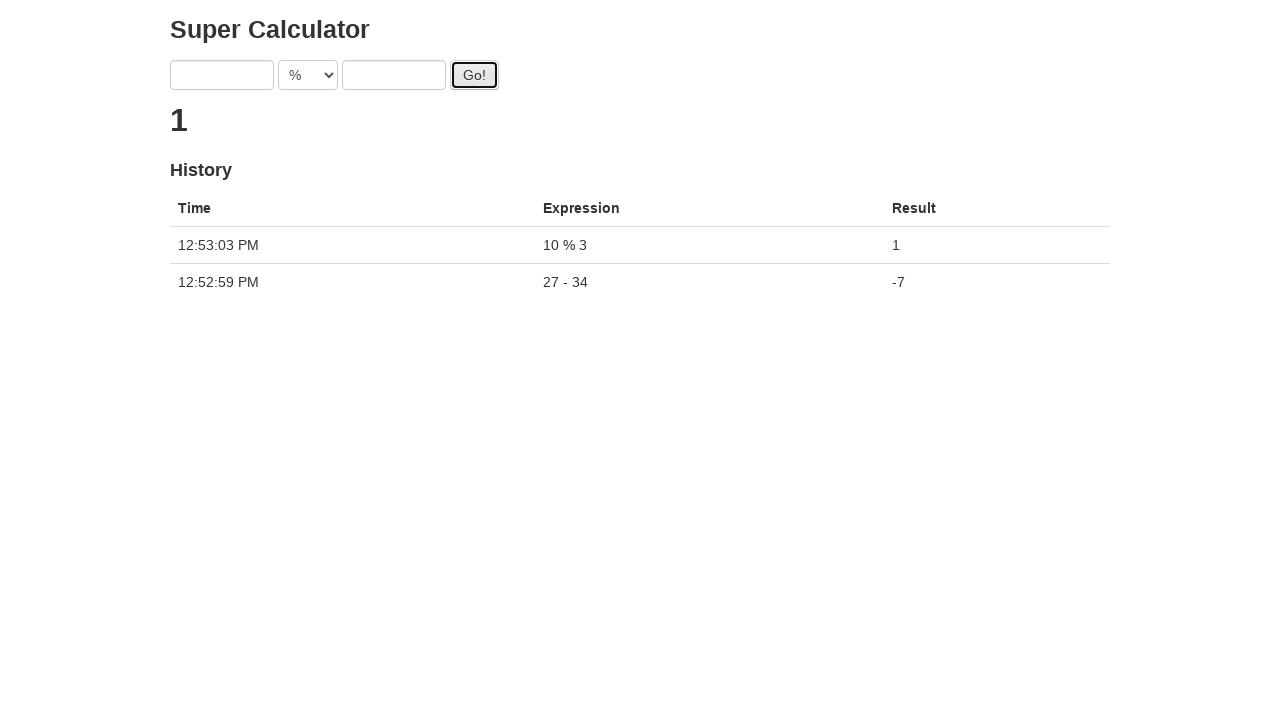

Filled first input field with 7 on input[ng-model='first']
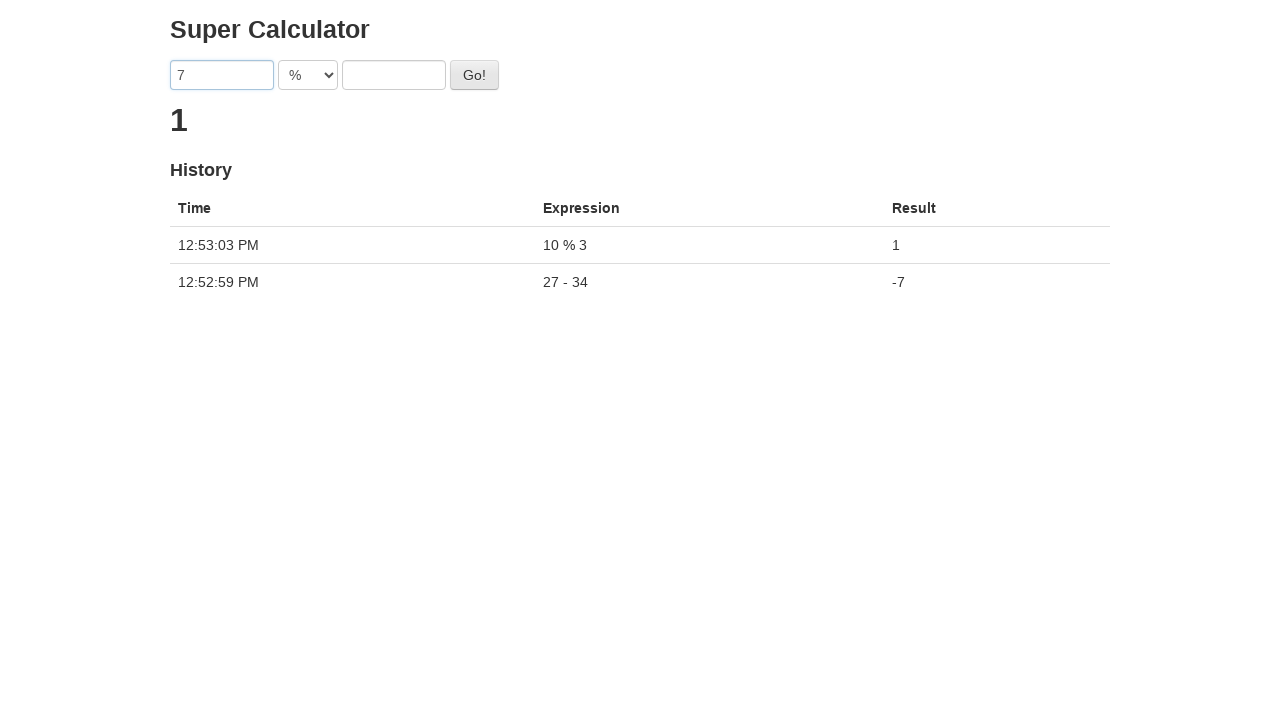

Filled second input field with 8 on input[ng-model='second']
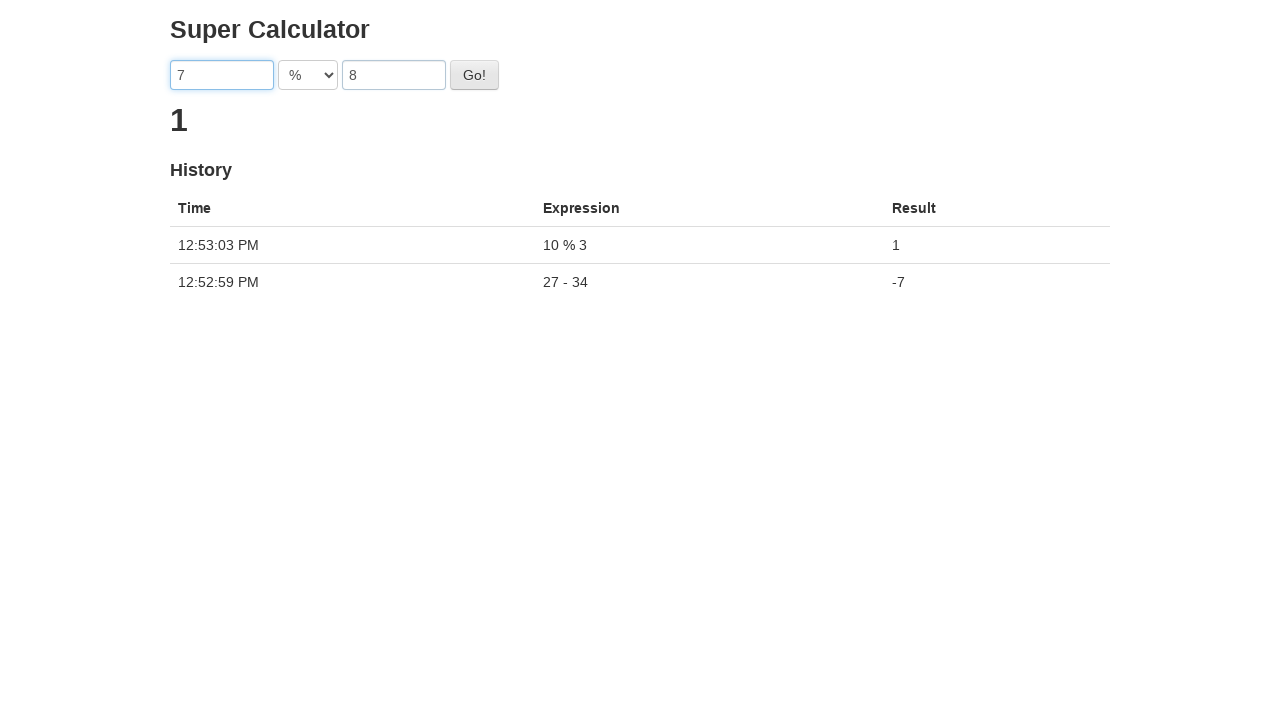

Selected multiplication operation (*) on select[ng-model='operator']
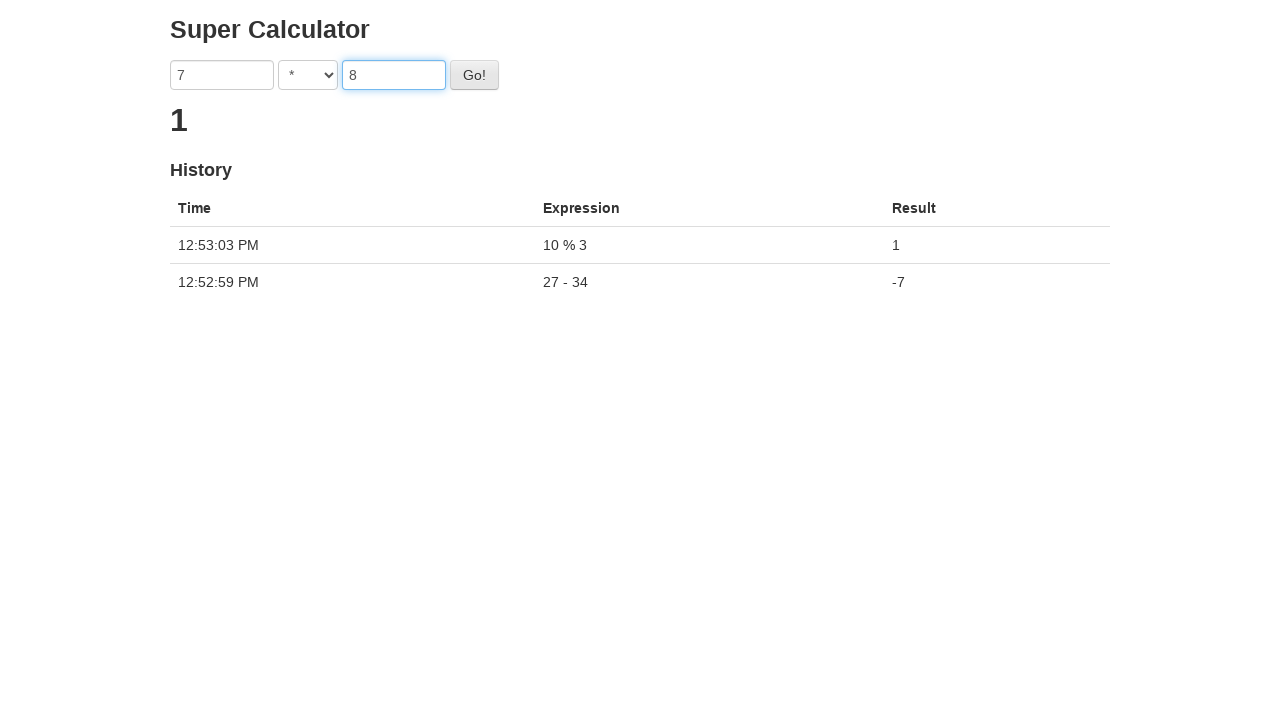

Clicked calculate button for multiplication (7 * 8) at (474, 75) on .btn
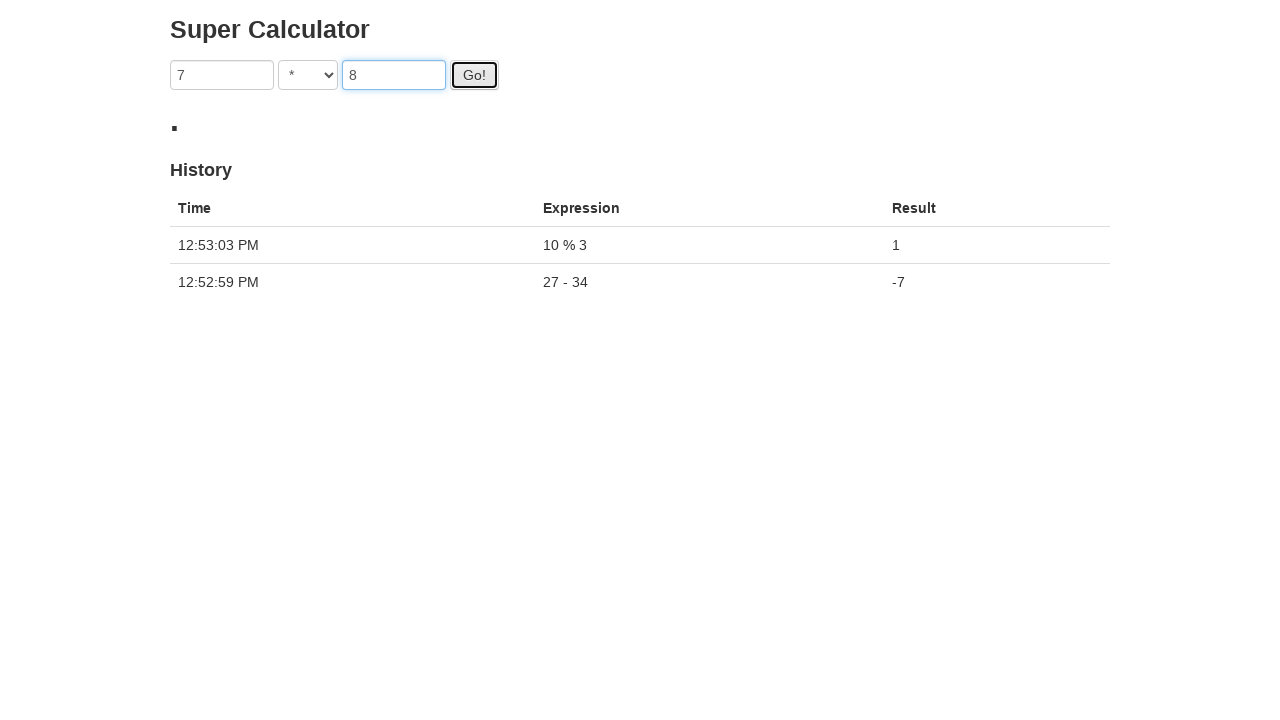

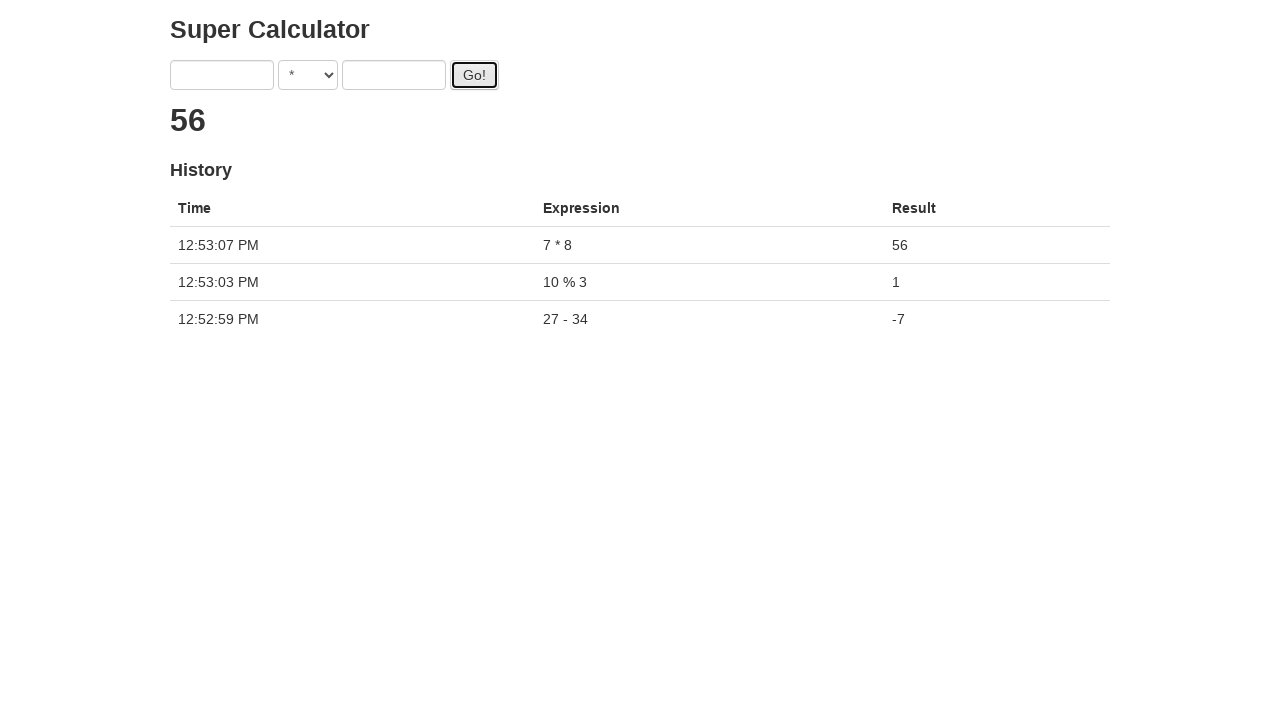